Tests adding todo items to the list by filling the input field and pressing Enter, then verifying the items appear correctly.

Starting URL: https://demo.playwright.dev/todomvc

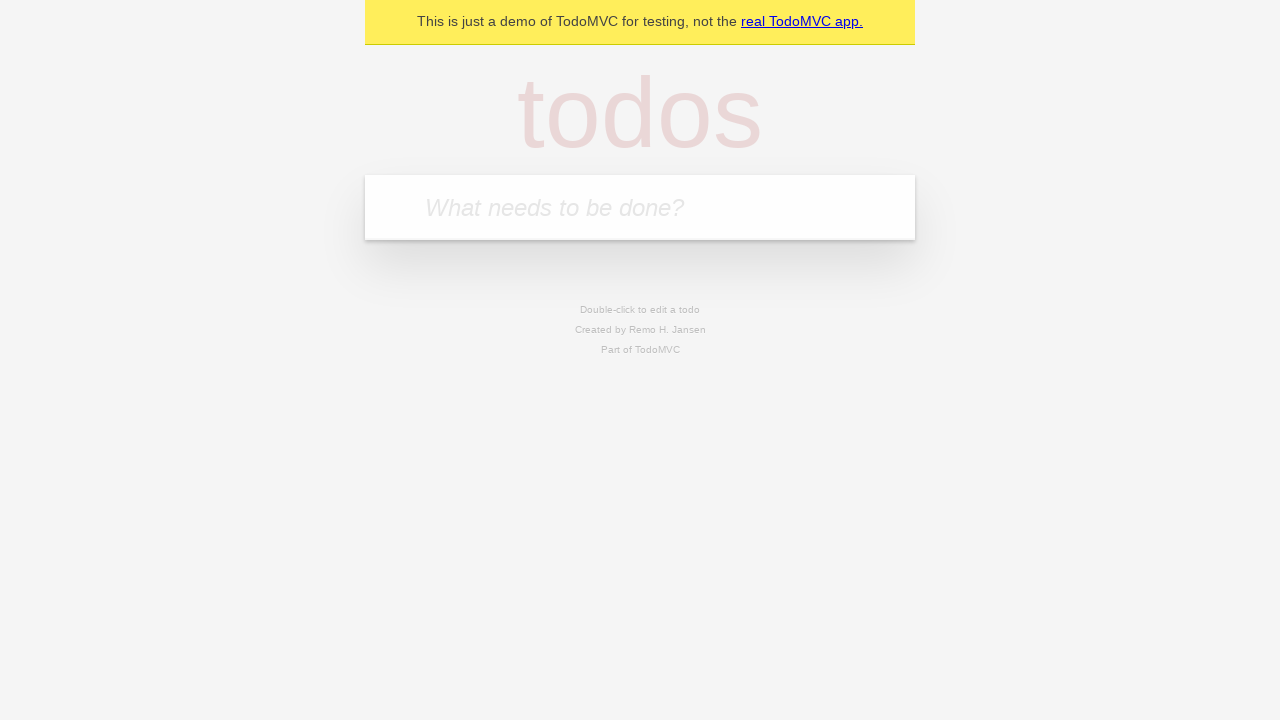

Filled todo input field with 'buy some cheese' on internal:attr=[placeholder="What needs to be done?"i]
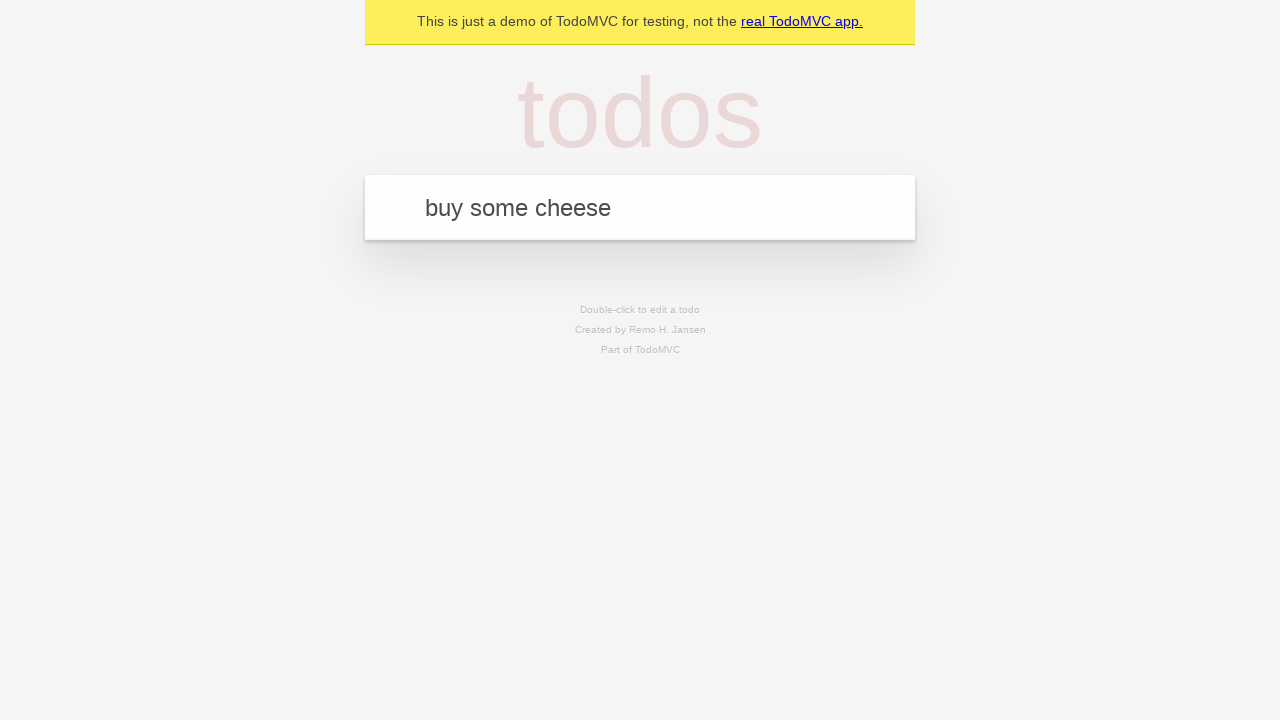

Pressed Enter to add first todo item on internal:attr=[placeholder="What needs to be done?"i]
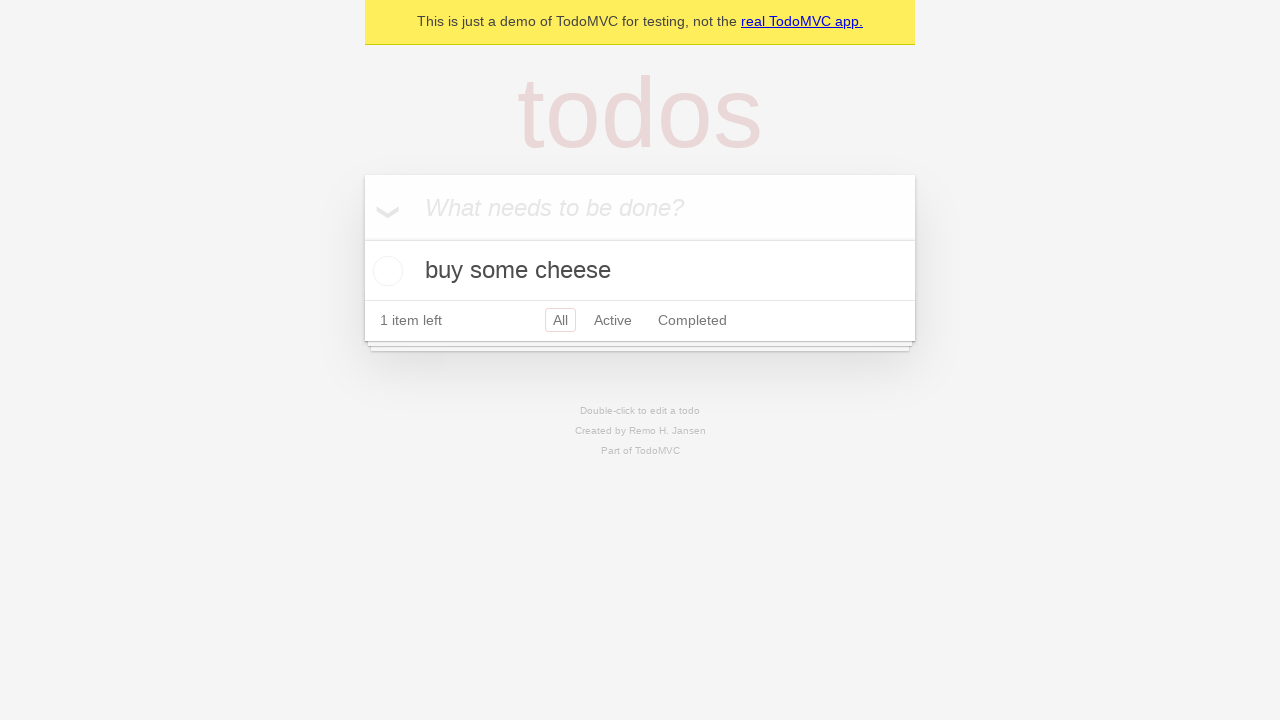

Verified first todo item appeared in the list
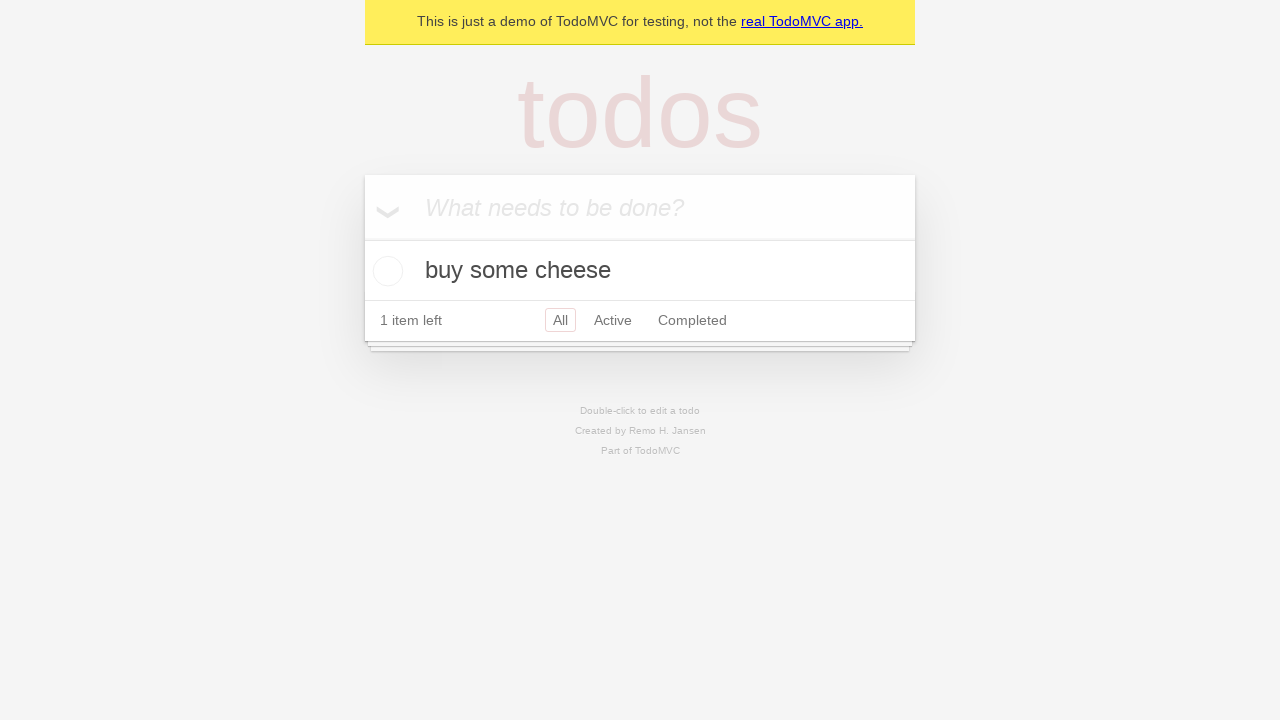

Filled todo input field with 'feed the cat' on internal:attr=[placeholder="What needs to be done?"i]
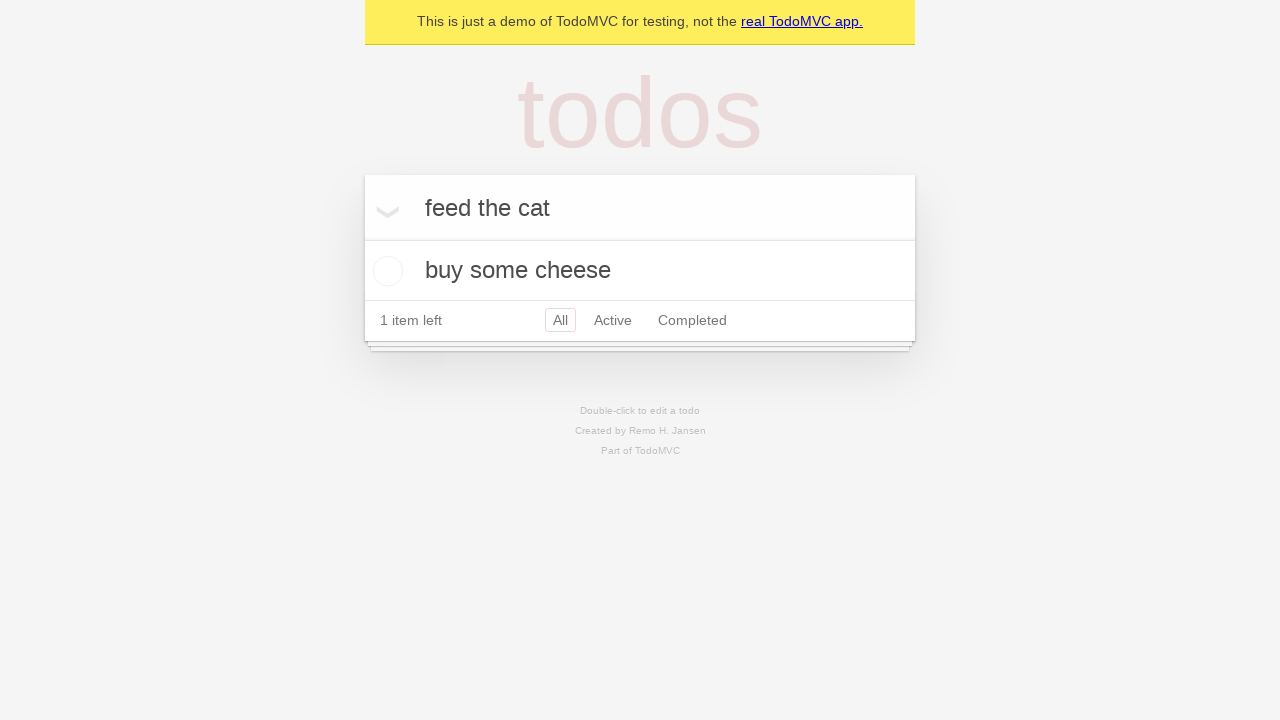

Pressed Enter to add second todo item on internal:attr=[placeholder="What needs to be done?"i]
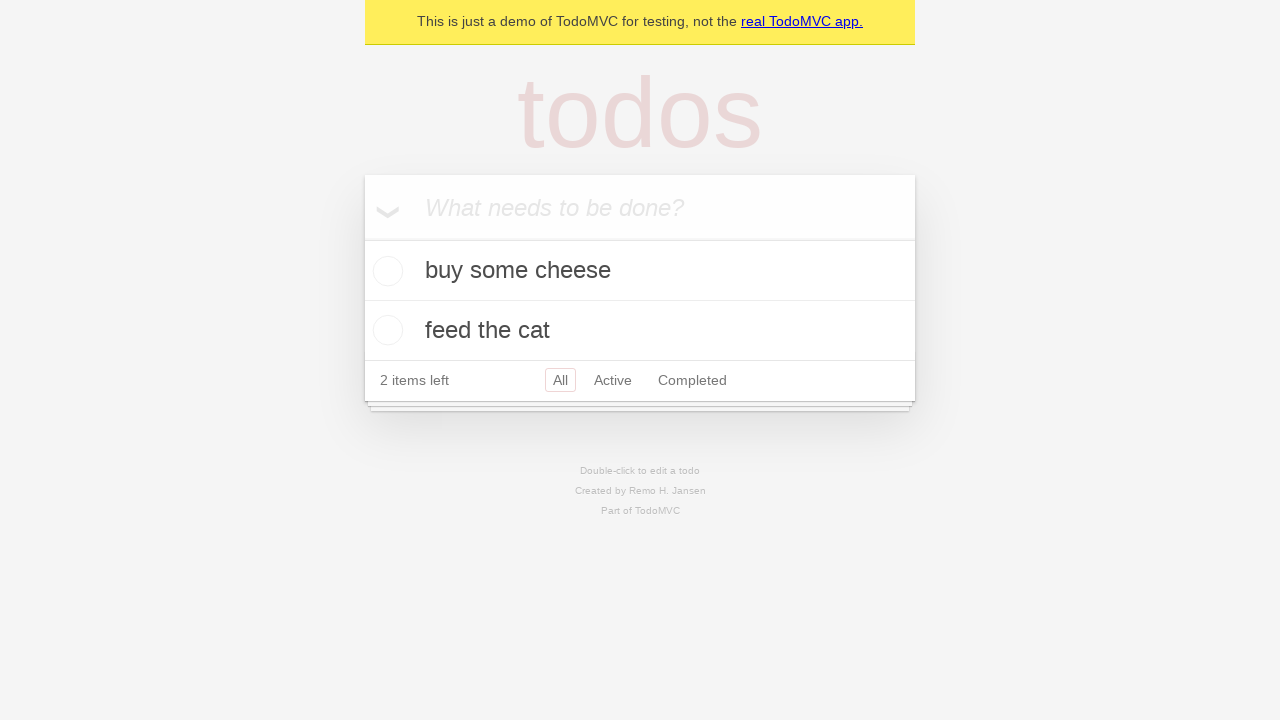

Verified both todo items are visible in the list
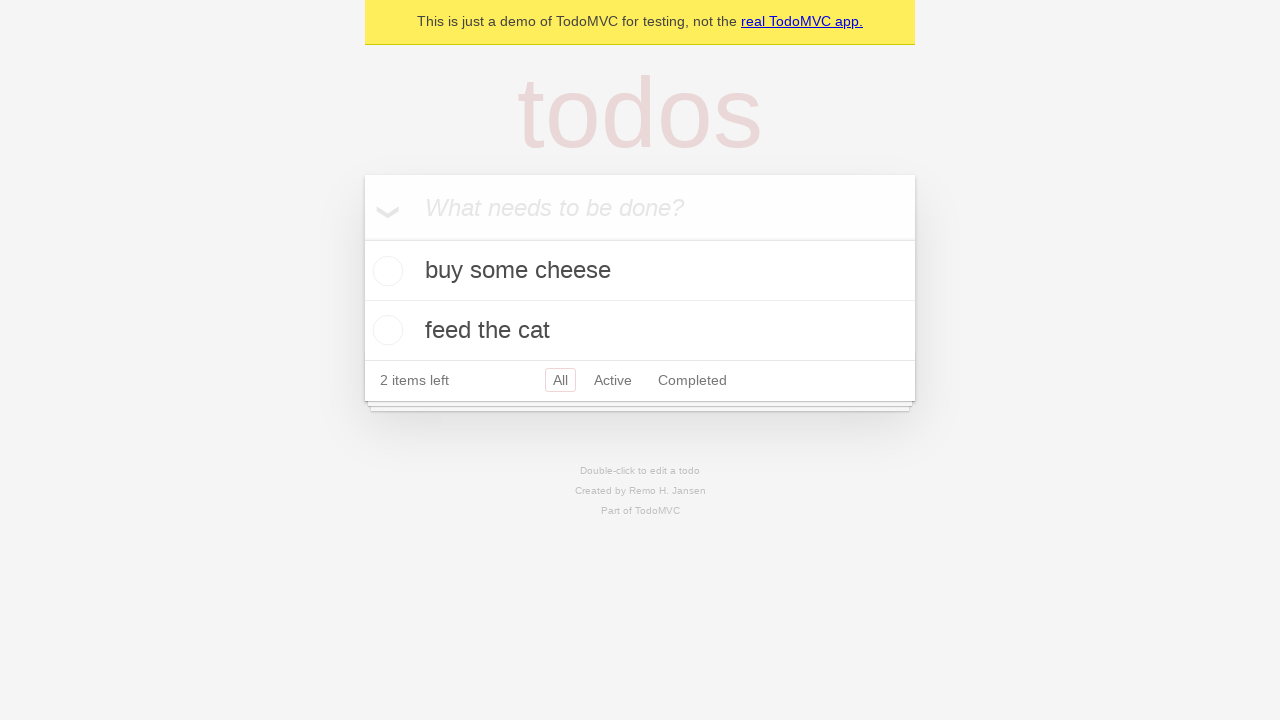

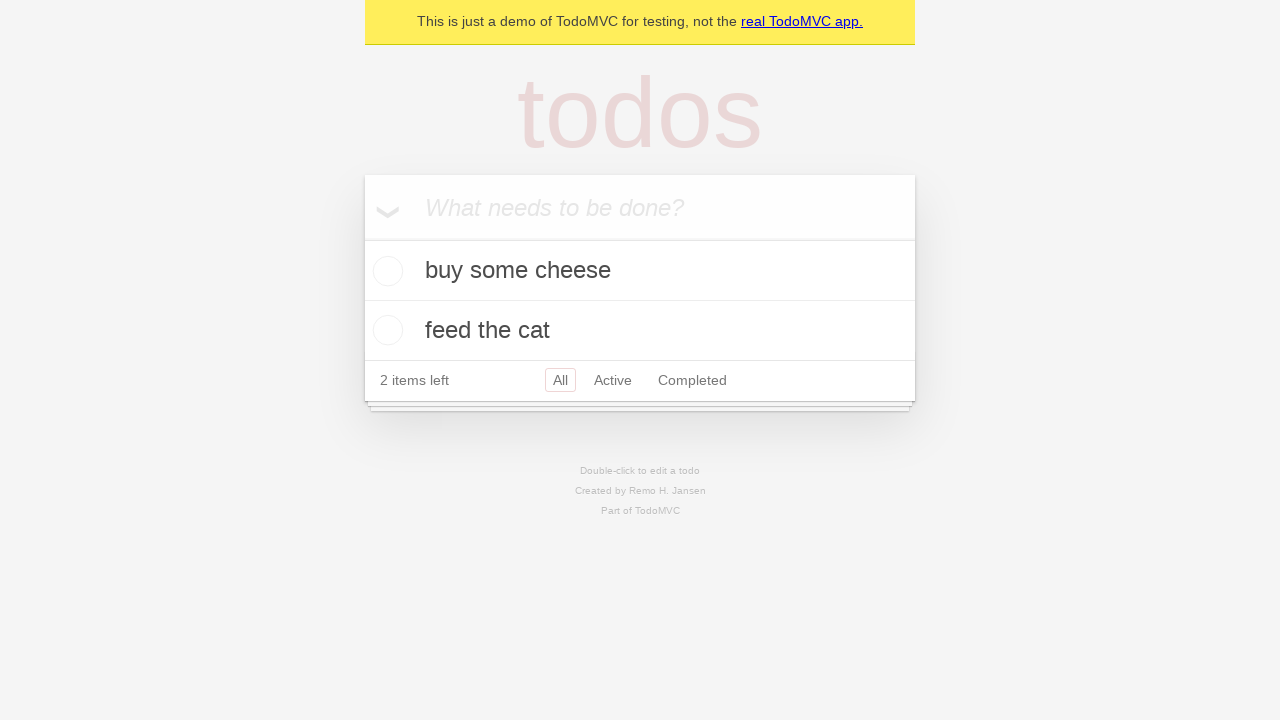